Tests handling of a JavaScript prompt alert by clicking the prompt button, entering text, and accepting the dialog

Starting URL: https://the-internet.herokuapp.com/javascript_alerts

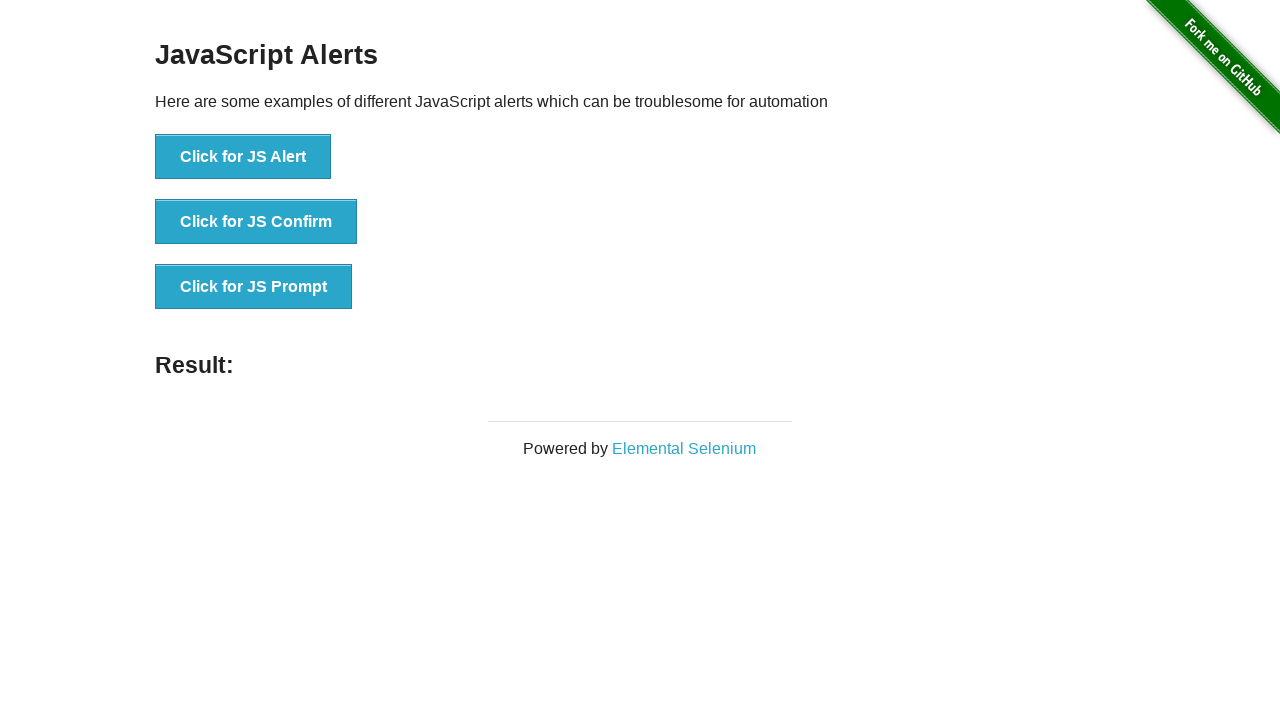

Set up dialog handler to accept prompt with 'Welcome' text
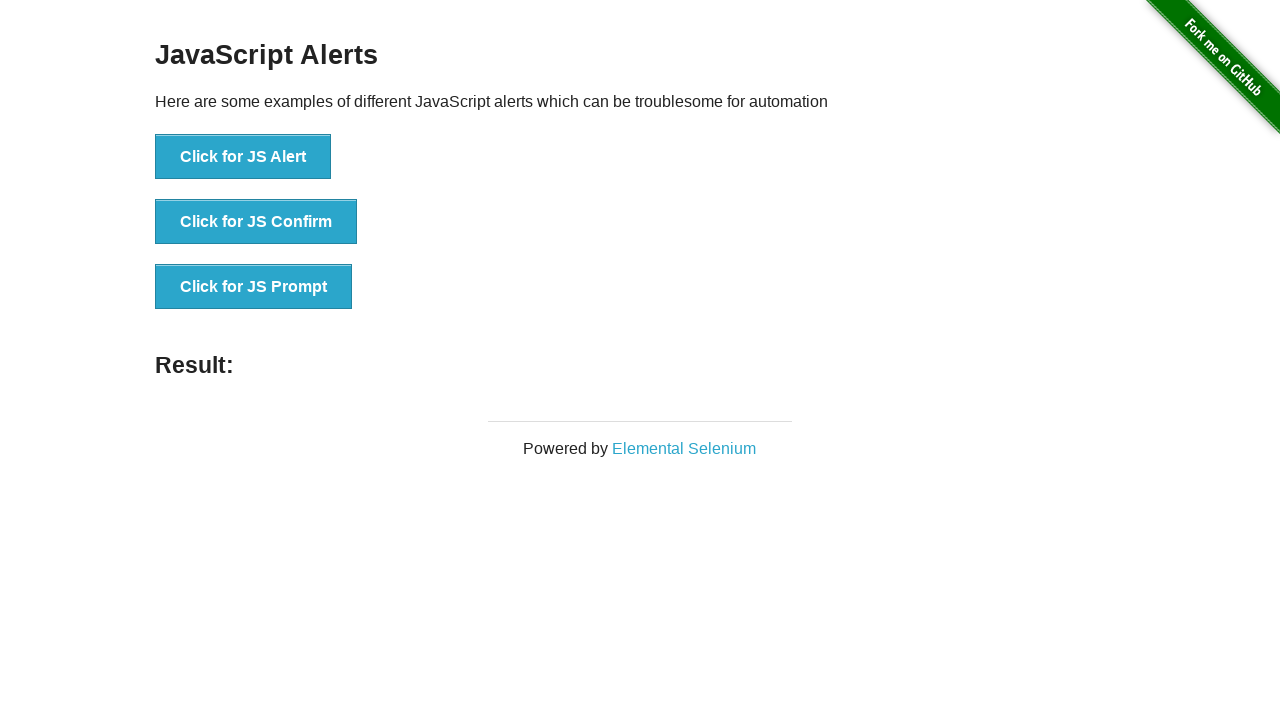

Clicked the 'Click for JS Prompt' button to trigger JavaScript prompt dialog at (254, 287) on xpath=//button[normalize-space()='Click for JS Prompt']
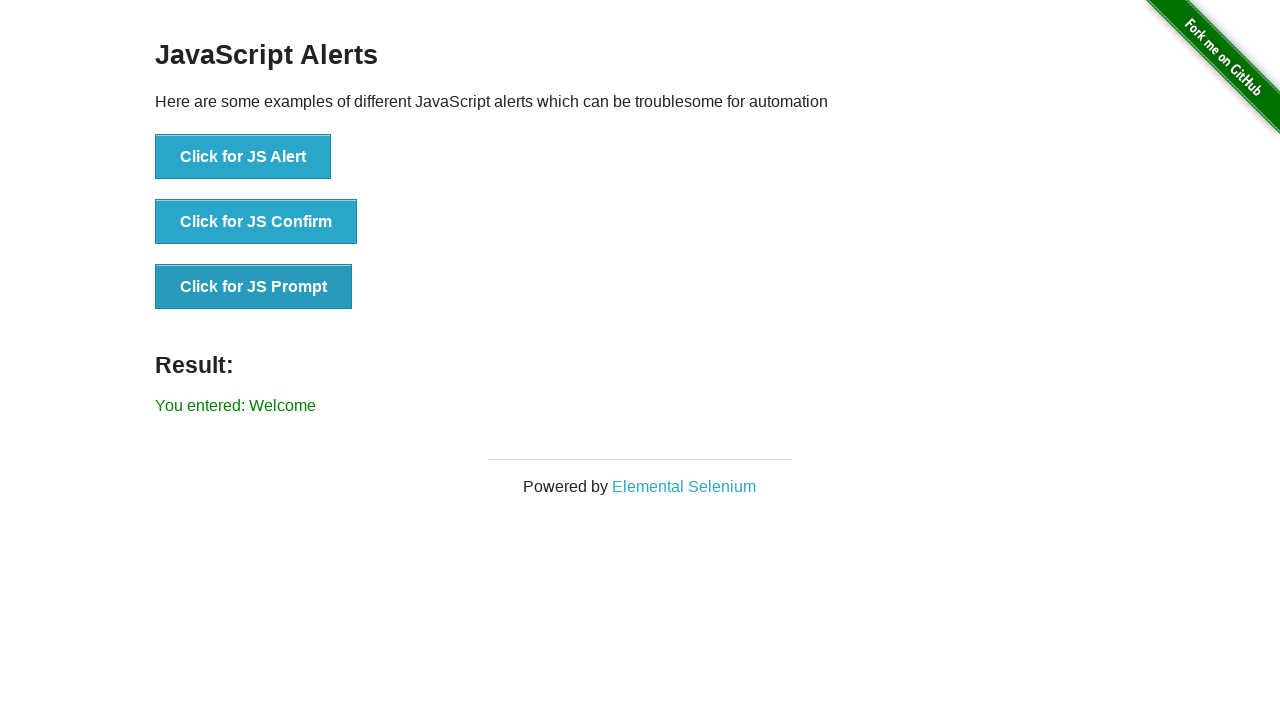

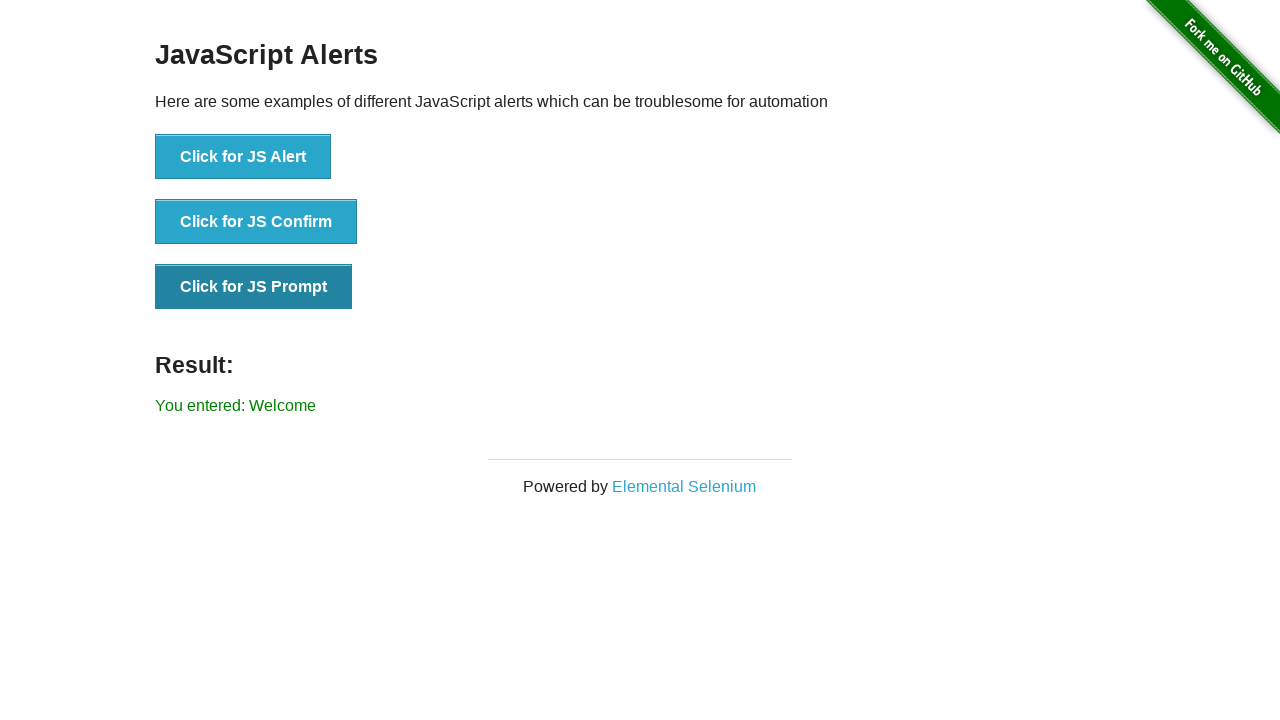